Tests single select dropdown operations by selecting different options using index

Starting URL: http://sahitest.com/demo/selectTest.htm

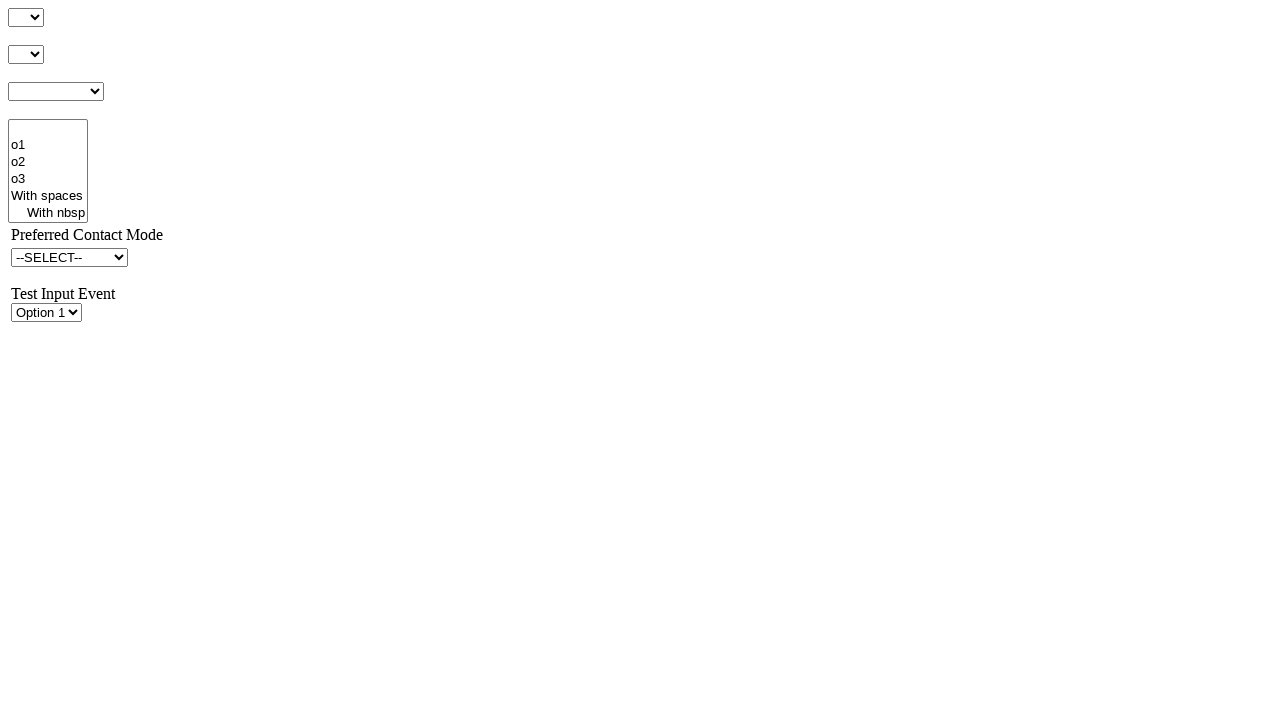

Selected third option (index=2) from dropdown #s1Id on #s1Id
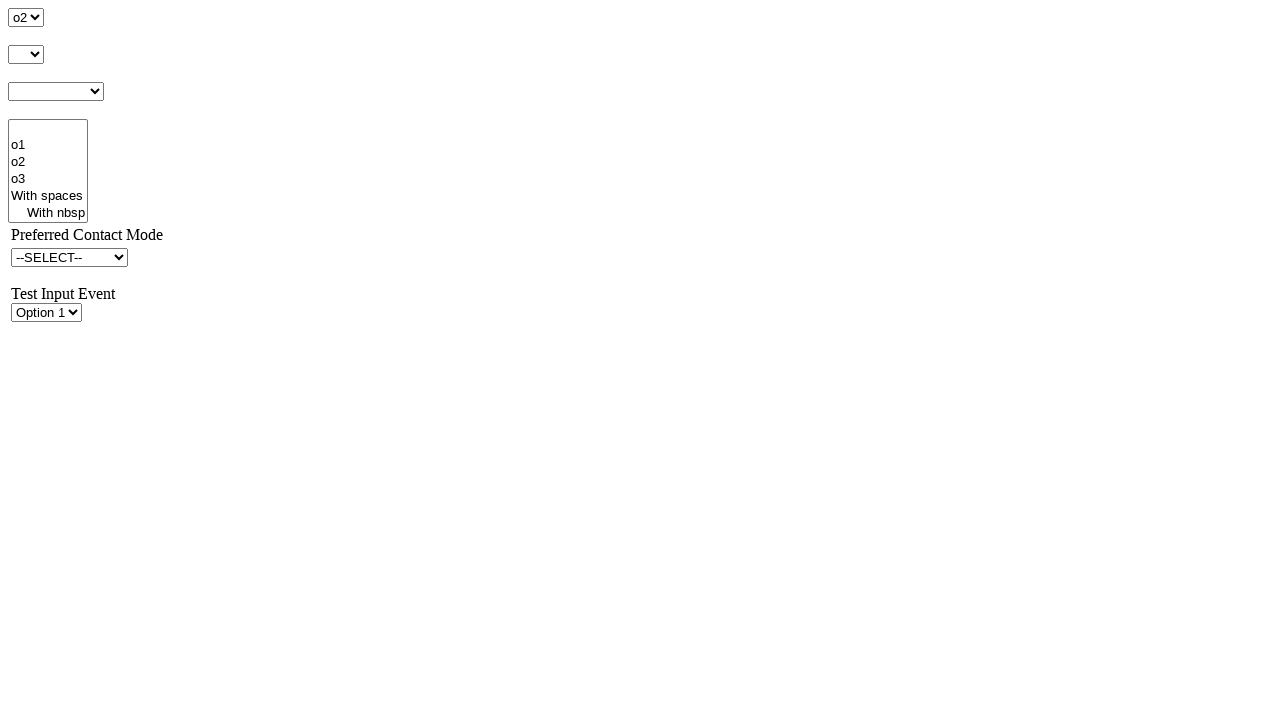

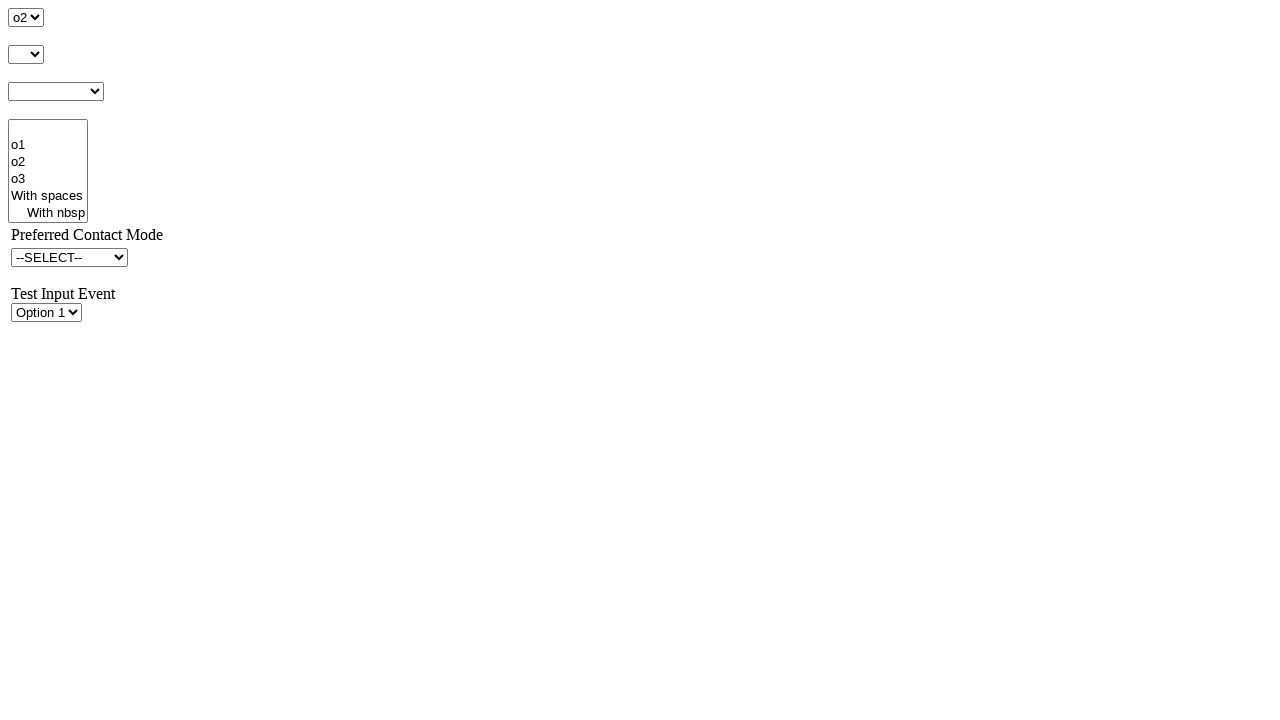